Tests a text box form by filling in user name, email, current address, and permanent address fields, then submits the form and verifies the page contains "Text Box" text.

Starting URL: https://demoqa.com/text-box

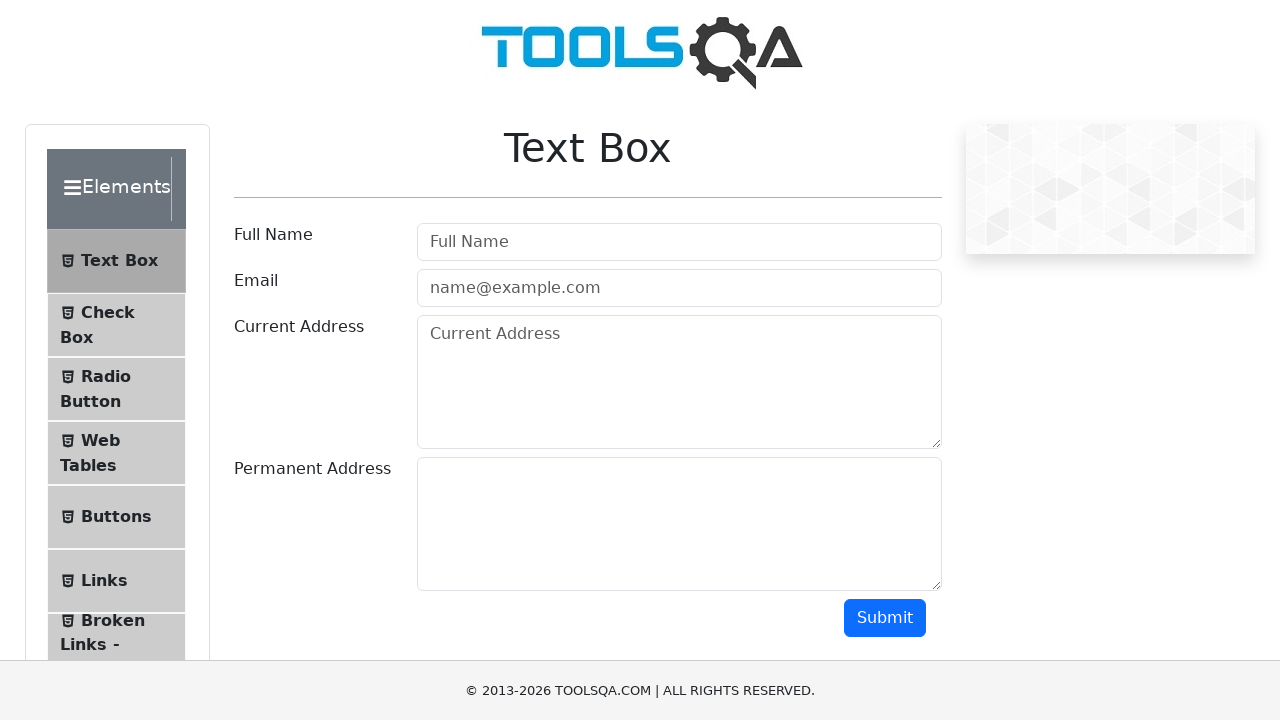

Filled Full Name field with 'Juan Cruz' on #userName
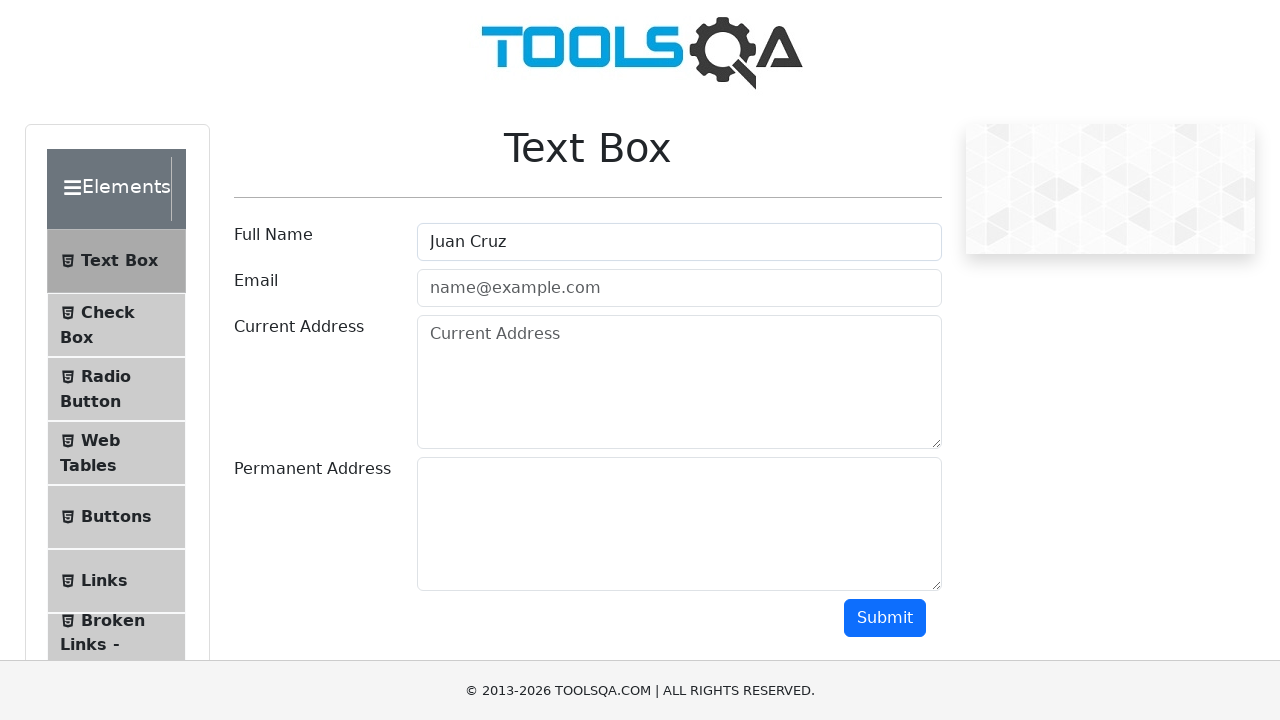

Filled Email field with 'juancmouhape@gmail.com' on #userEmail
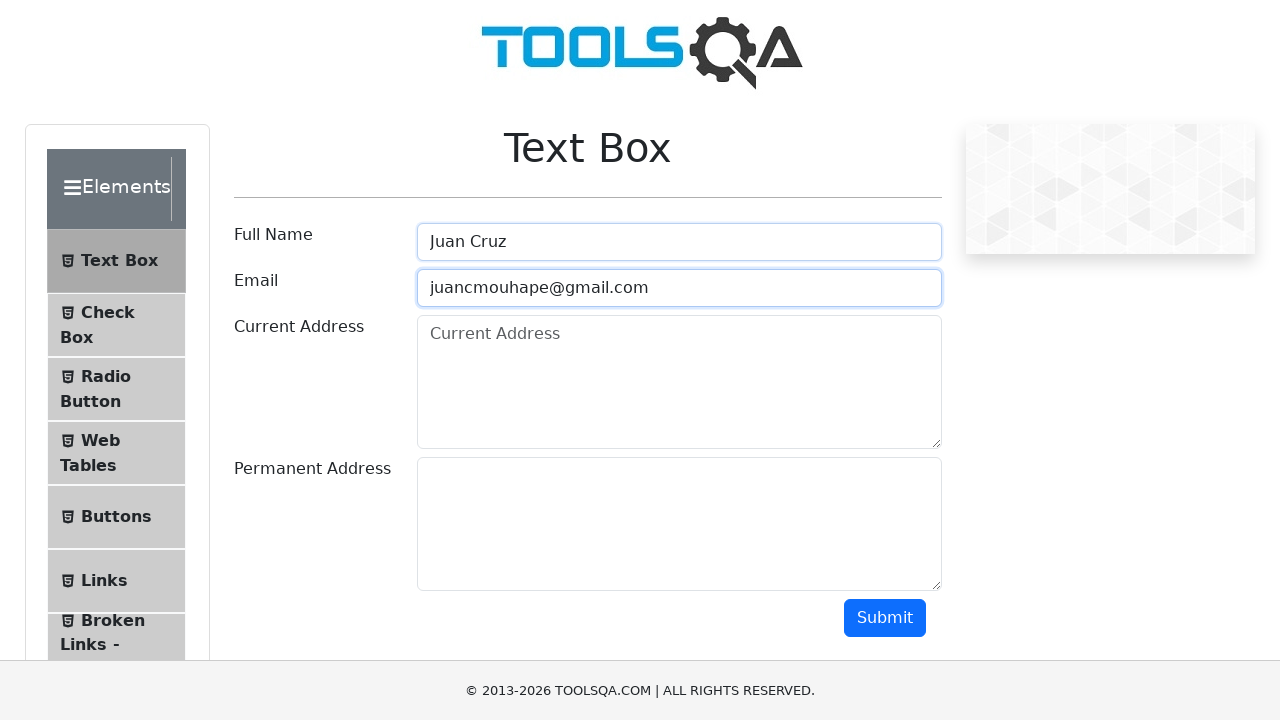

Filled Current Address field with 'Dir uno' on #currentAddress
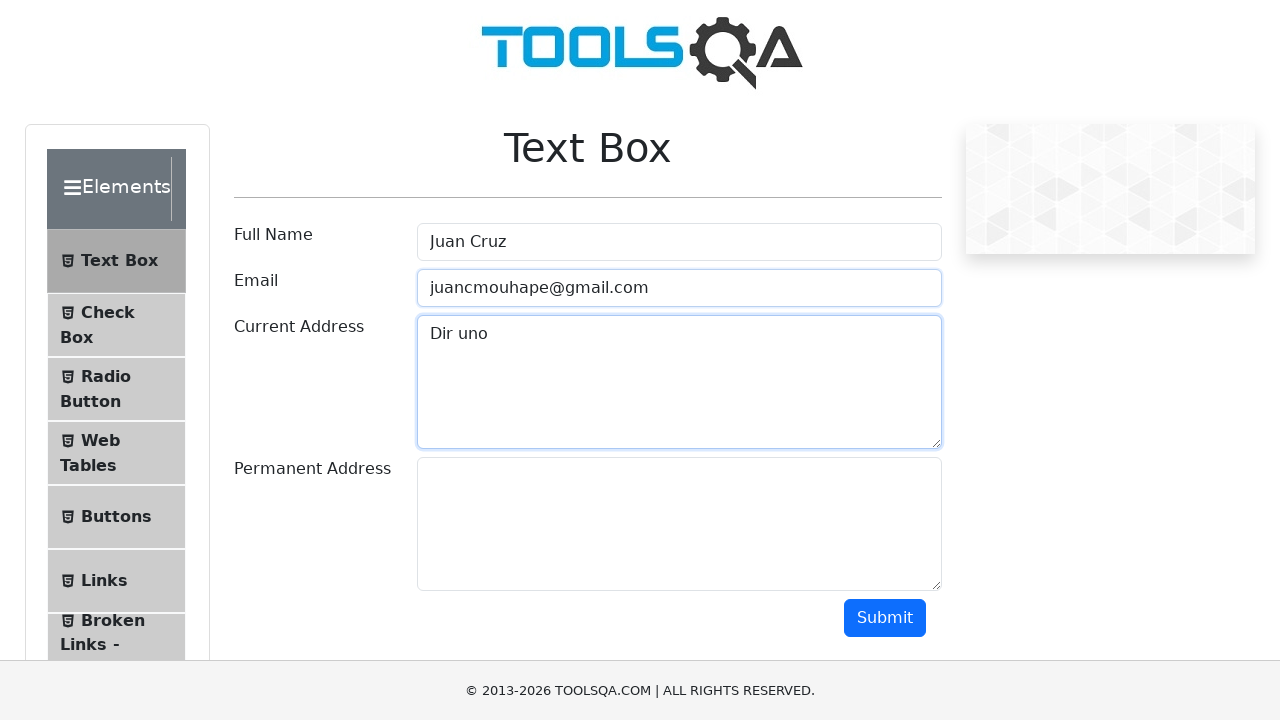

Filled Permanent Address field with 'Dir dos' on #permanentAddress
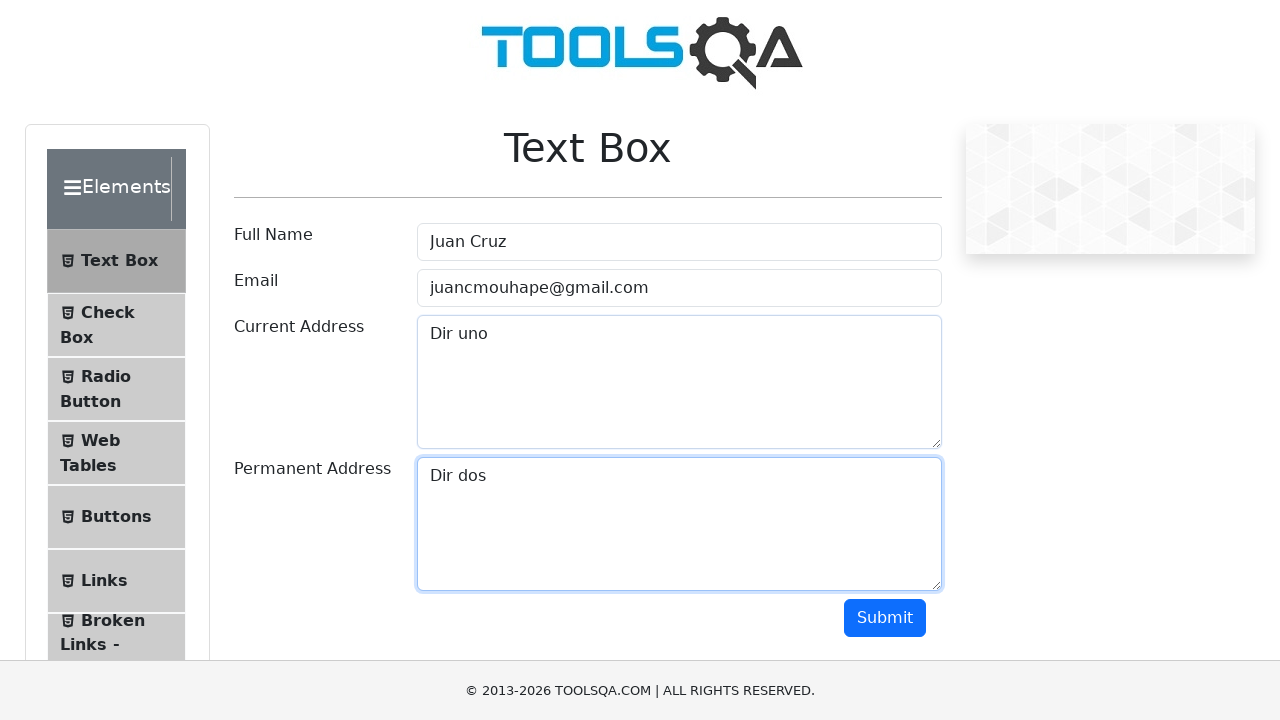

Scrolled down to make submit button visible
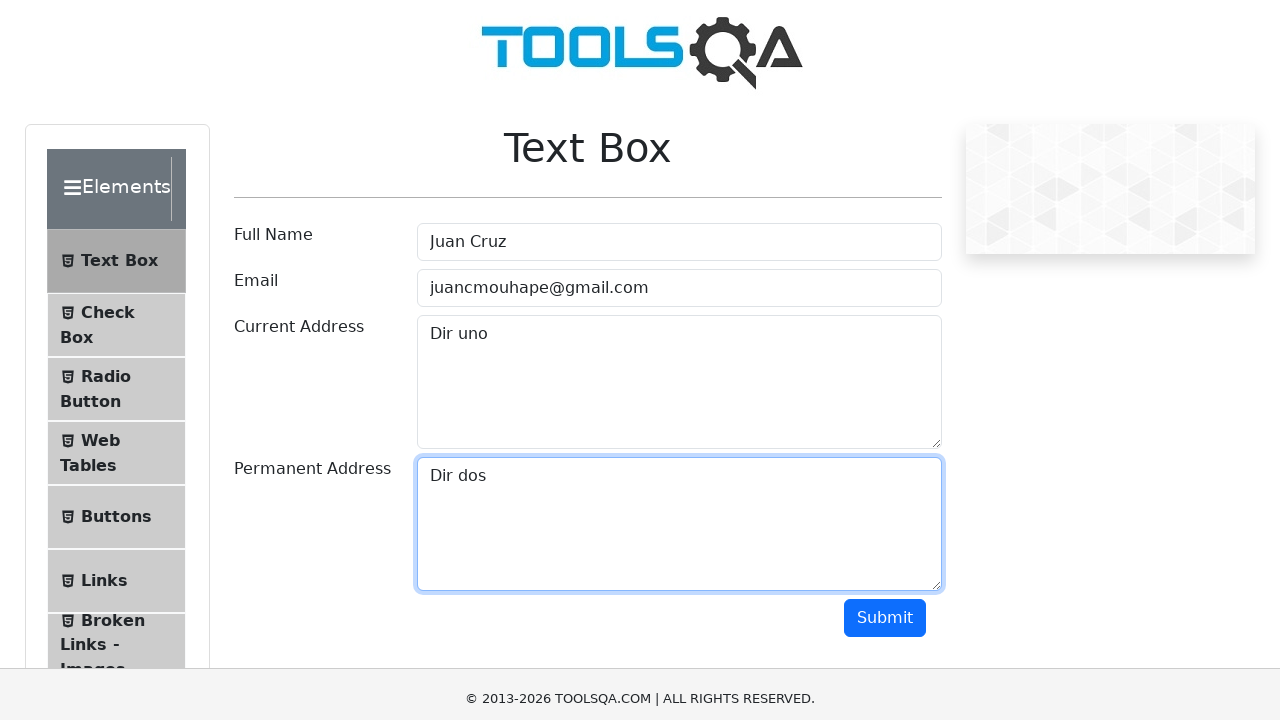

Clicked the Submit button at (885, 378) on #submit
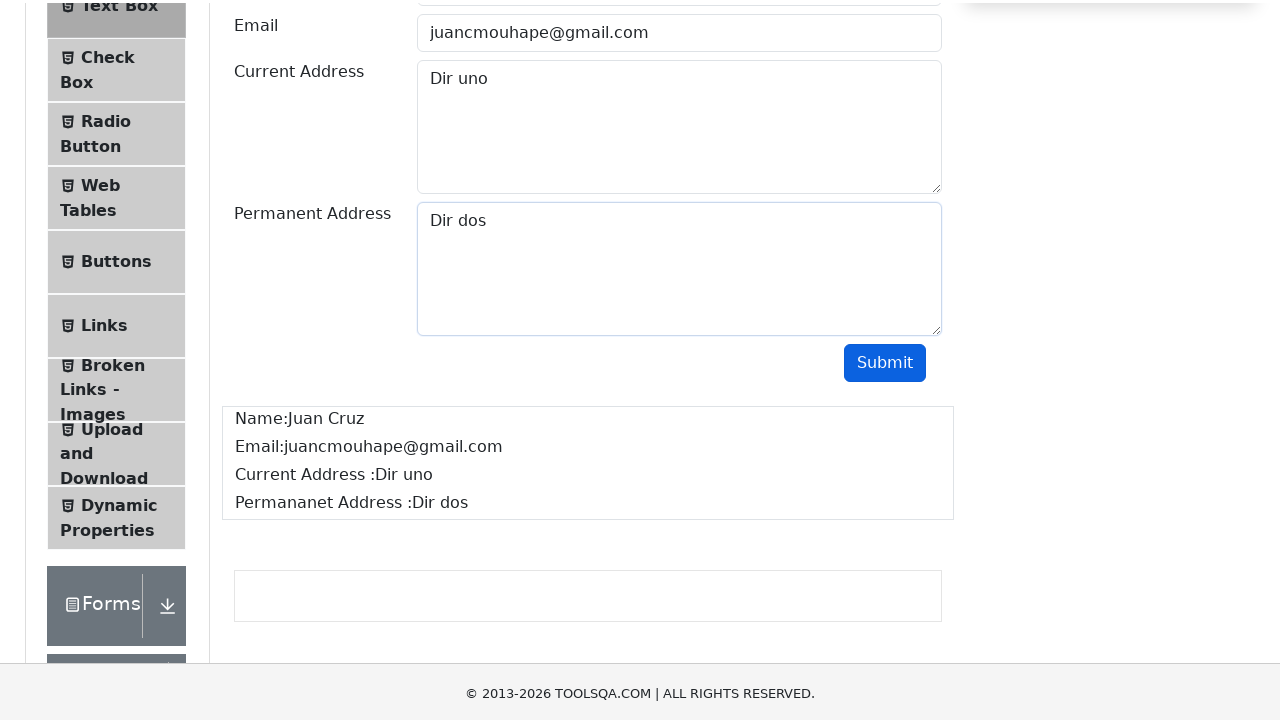

Form submission verified - output section loaded
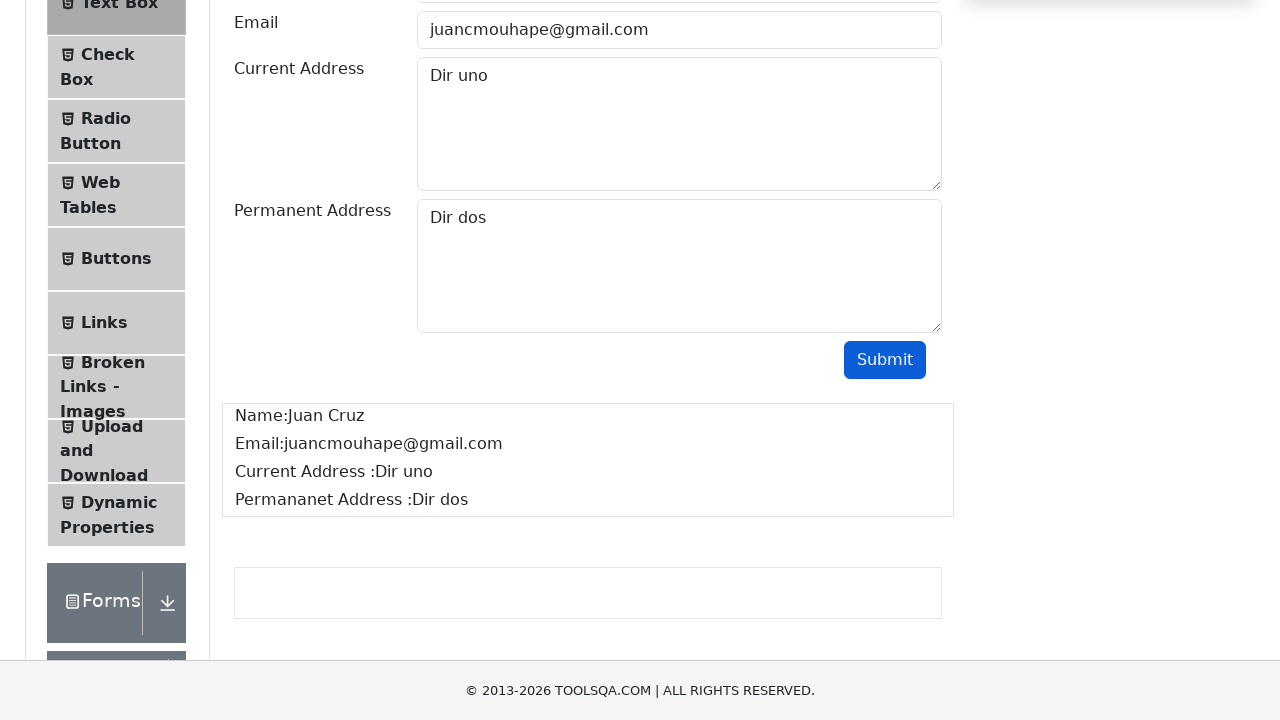

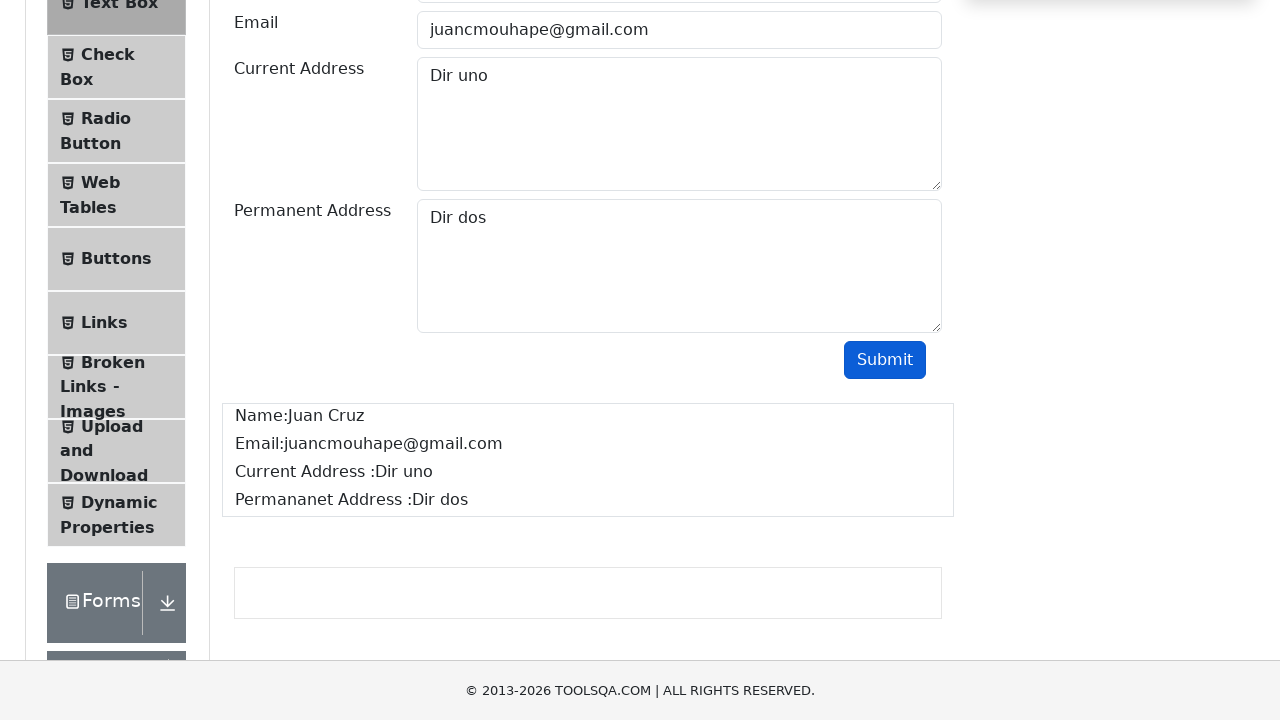